Tests keyboard key press functionality by sending space and left arrow keys to an element and verifying the displayed result text shows the correct key was pressed.

Starting URL: http://the-internet.herokuapp.com/key_presses

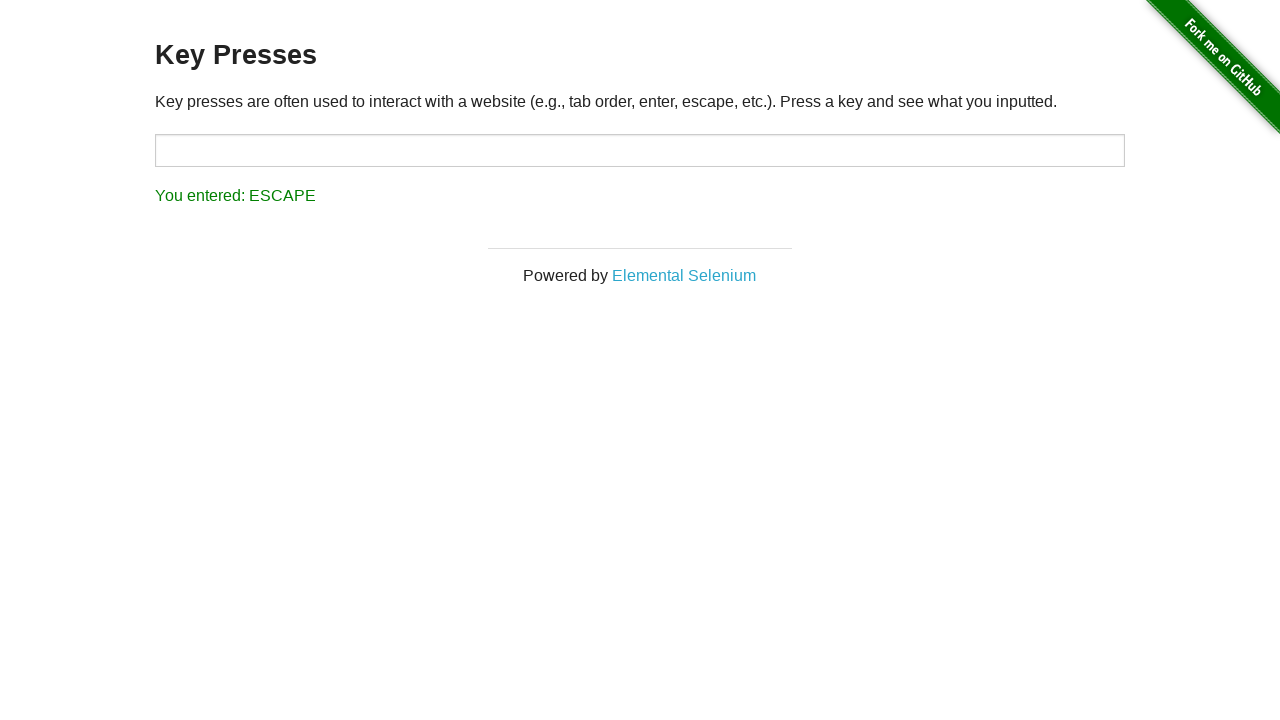

Pressed Space key on target element on #target
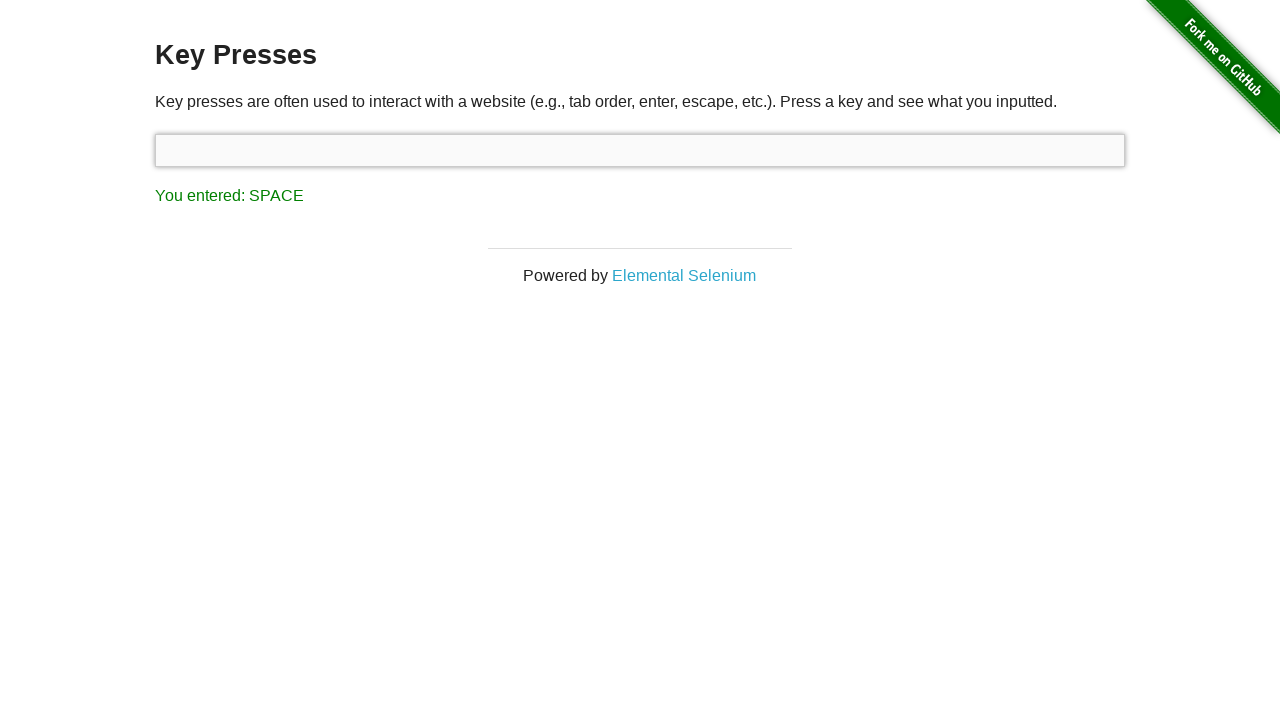

Result element loaded after Space key press
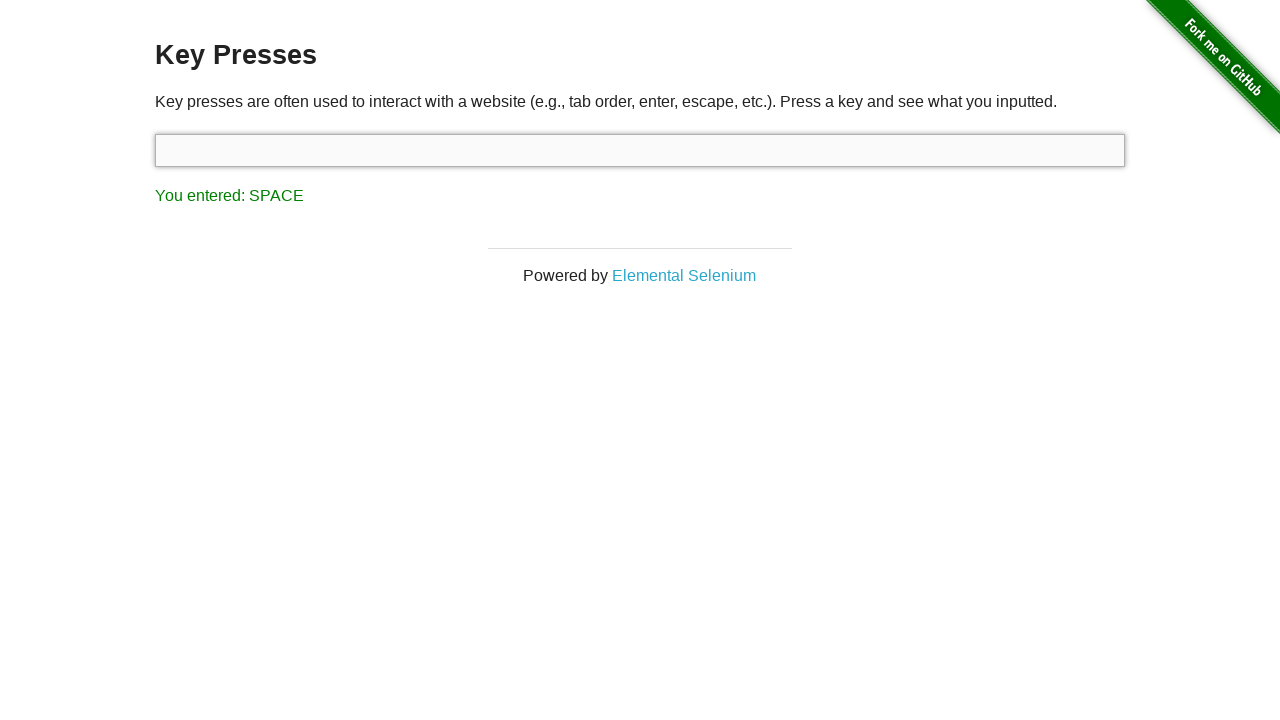

Verified result text displays 'You entered: SPACE'
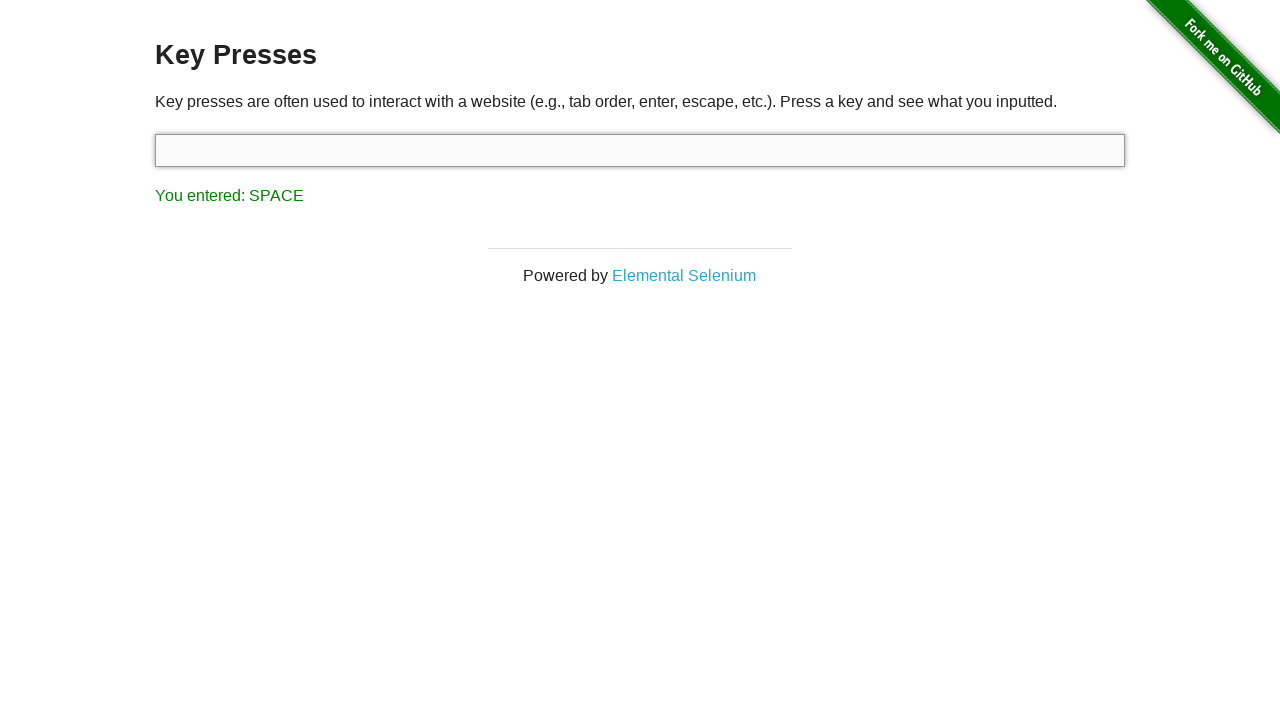

Pressed Left Arrow key on target element on #target
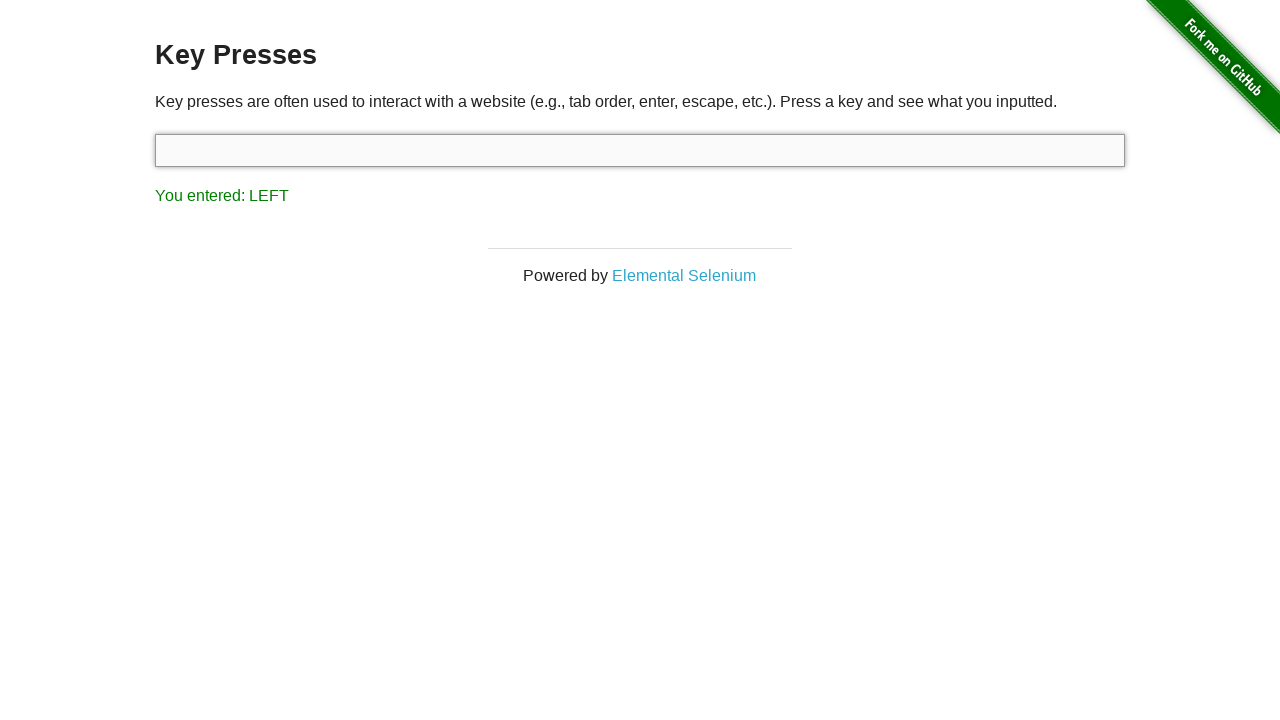

Verified result text displays 'You entered: LEFT'
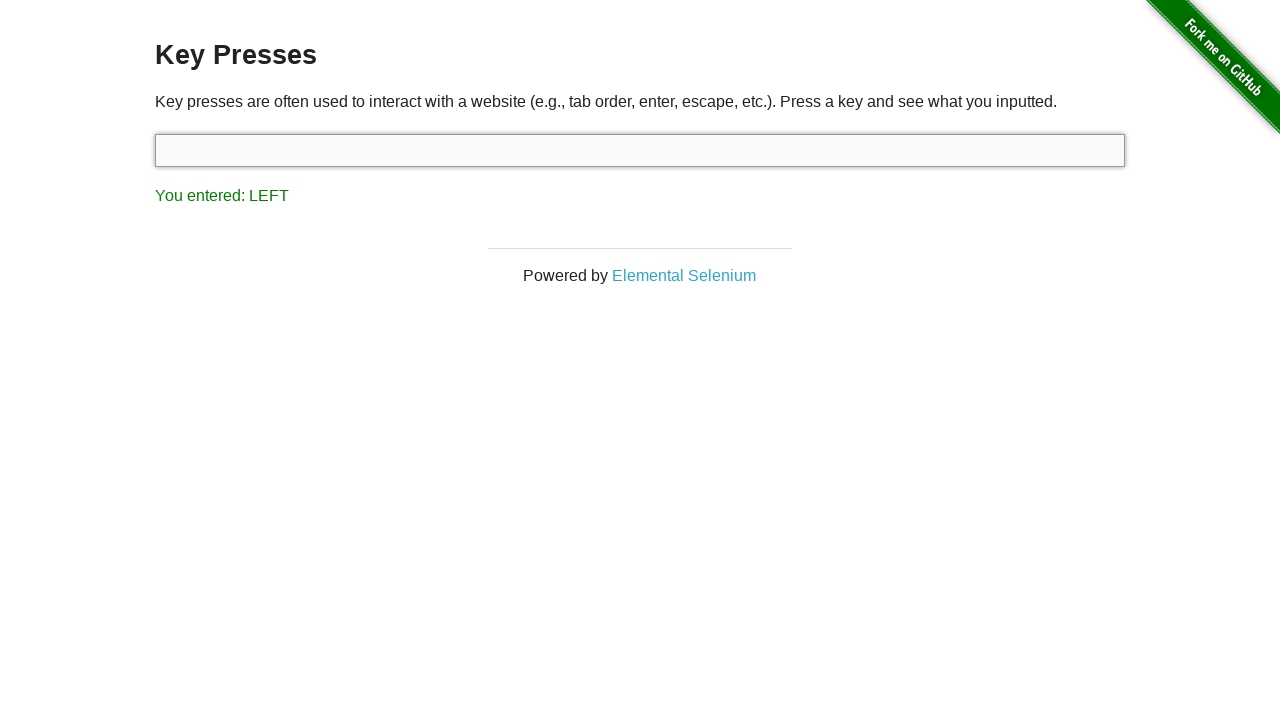

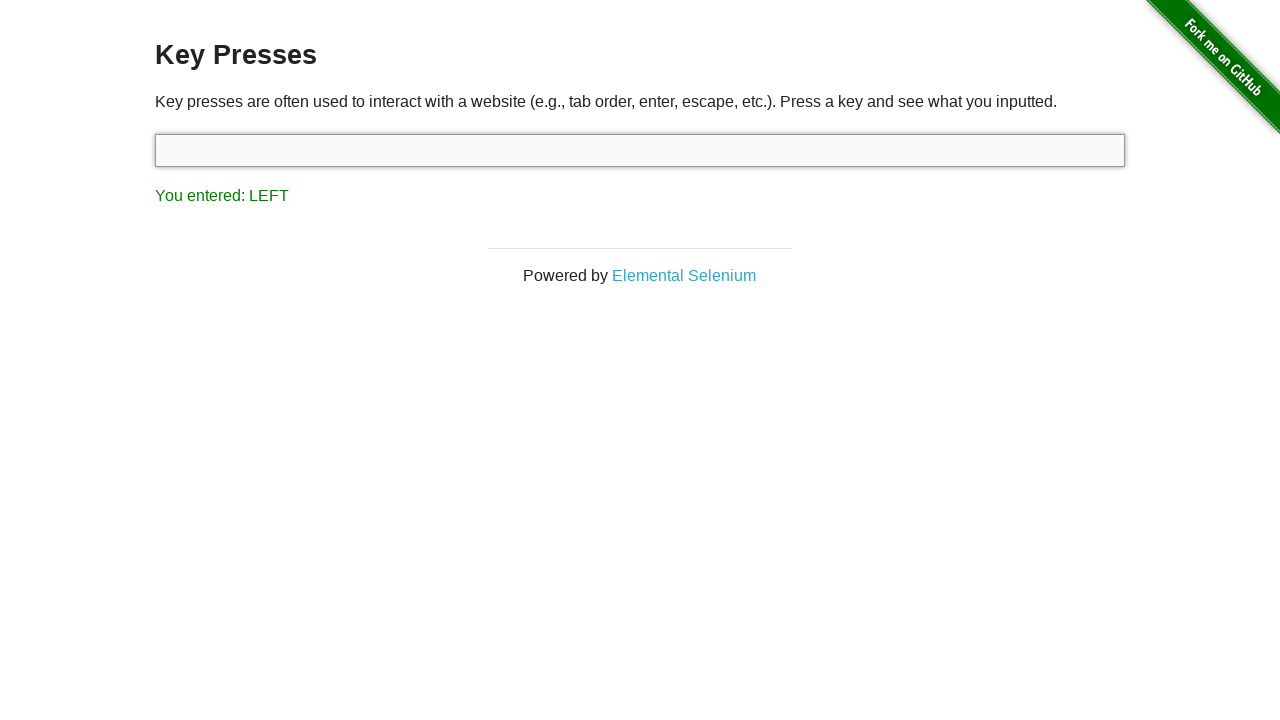